Navigates to a department page in the Swarthmore course catalog and iterates through multiple course entries, expanding each one to reveal details.

Starting URL: https://catalog.swarthmore.edu/content.php?catoid=7&navoid=194

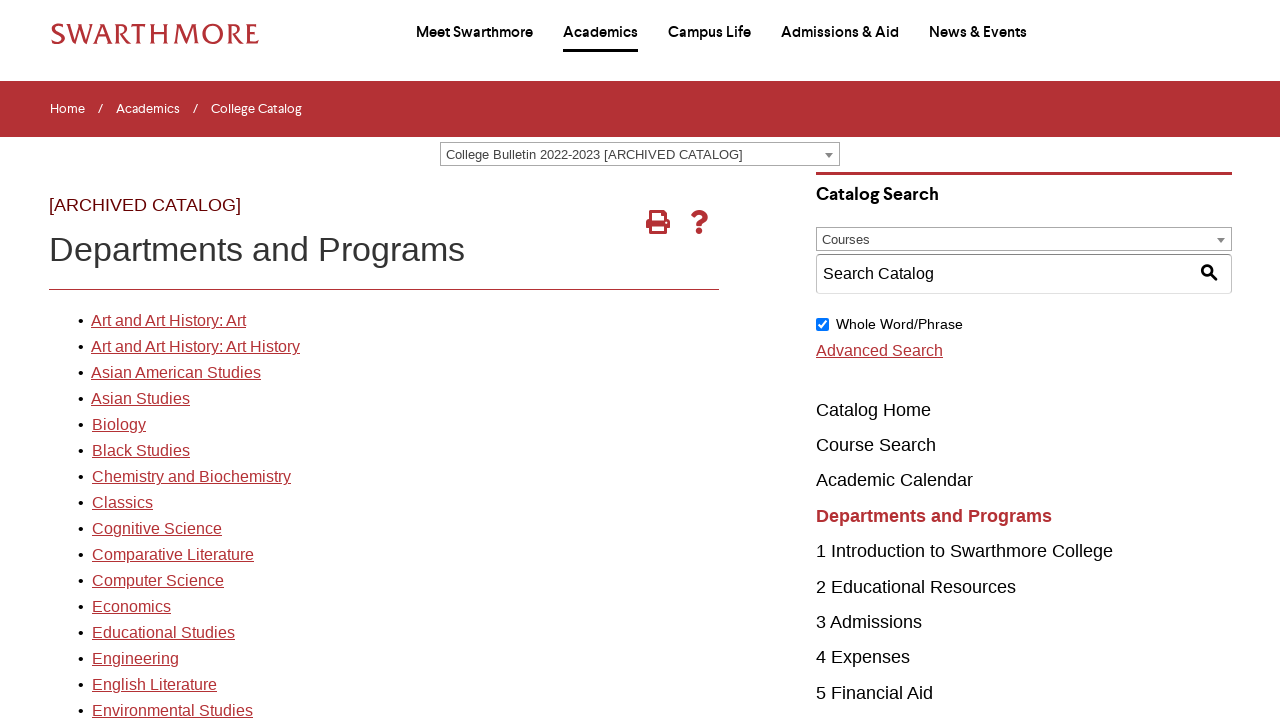

Clicked on the first department link at (168, 321) on xpath=//*[@id='gateway-page']/body/table/tbody/tr[3]/td[1]/table/tbody/tr[2]/td[
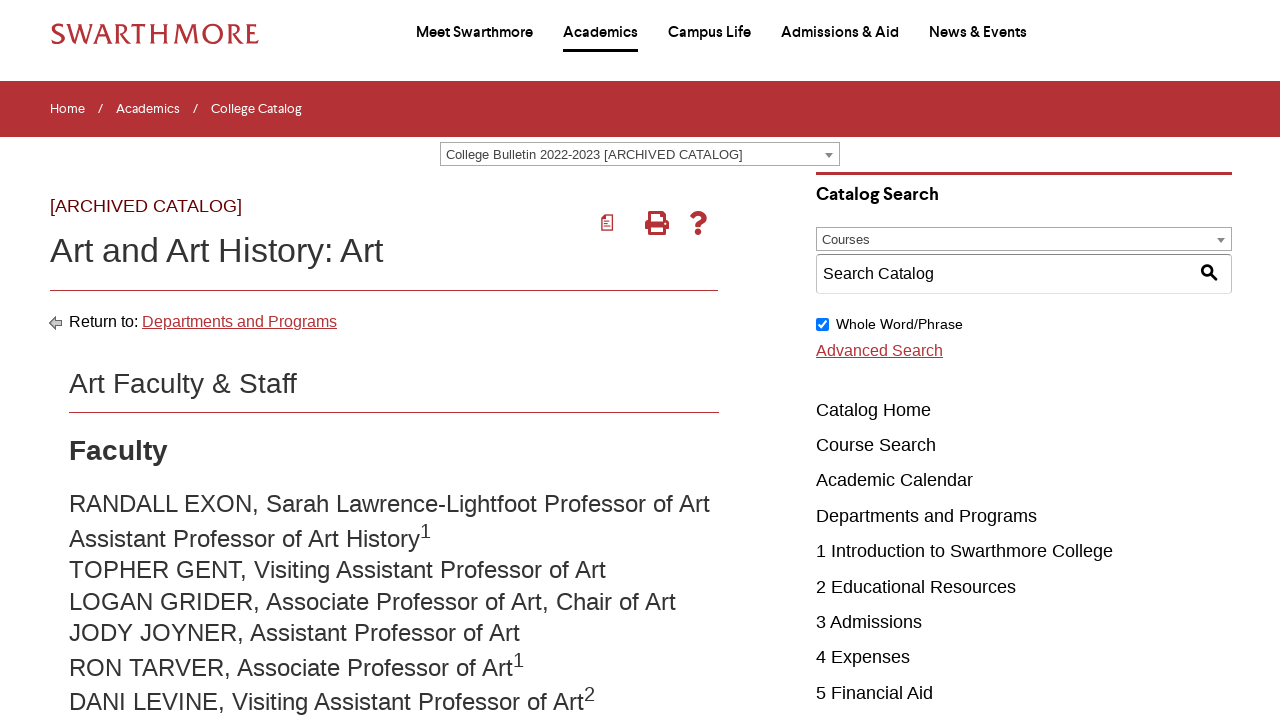

Department page loaded with networkidle state
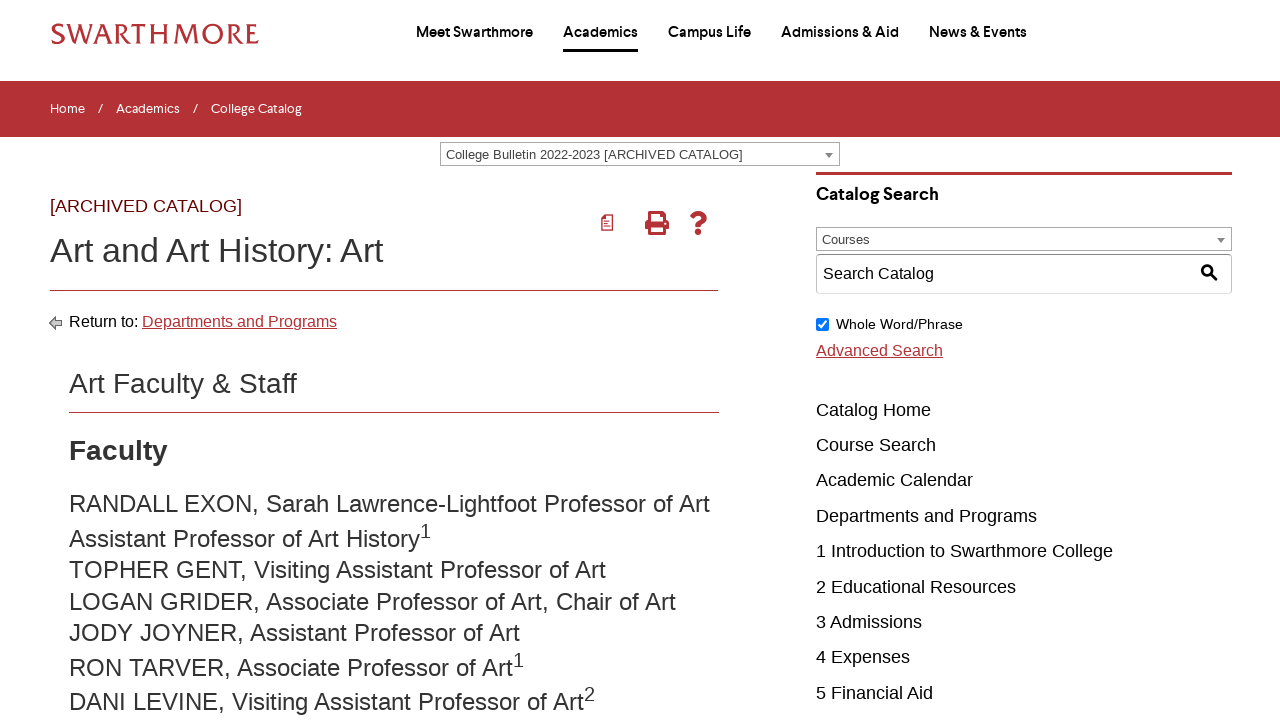

Retrieved 22 course elements from the department page
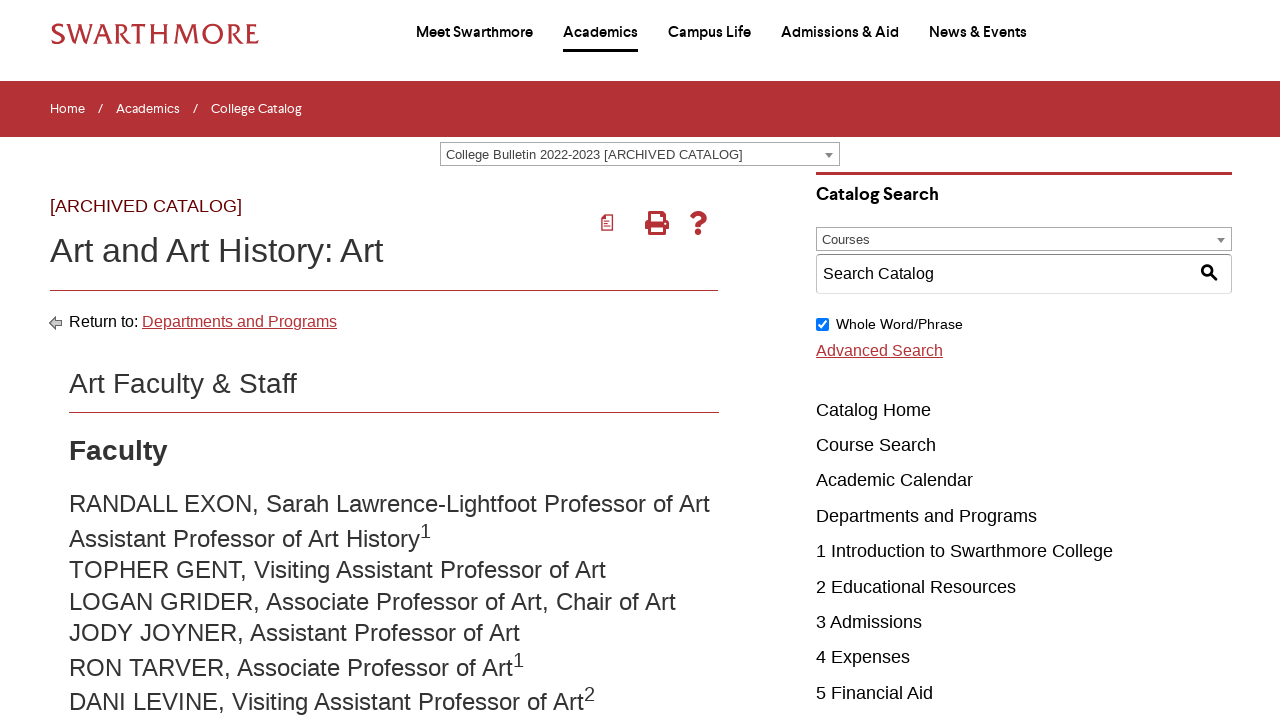

Clicked on course 1 to expand details at (282, 361) on .acalog-course >> nth=0 >> a
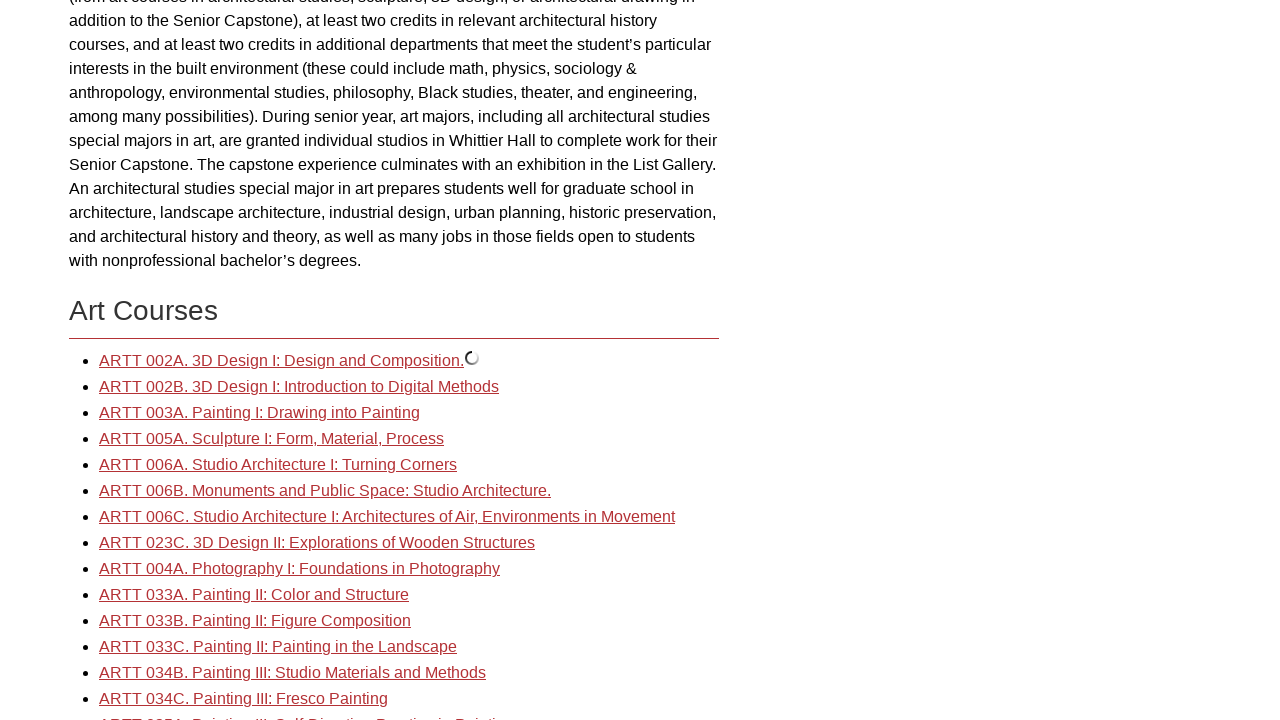

Waited for course 1 details to expand
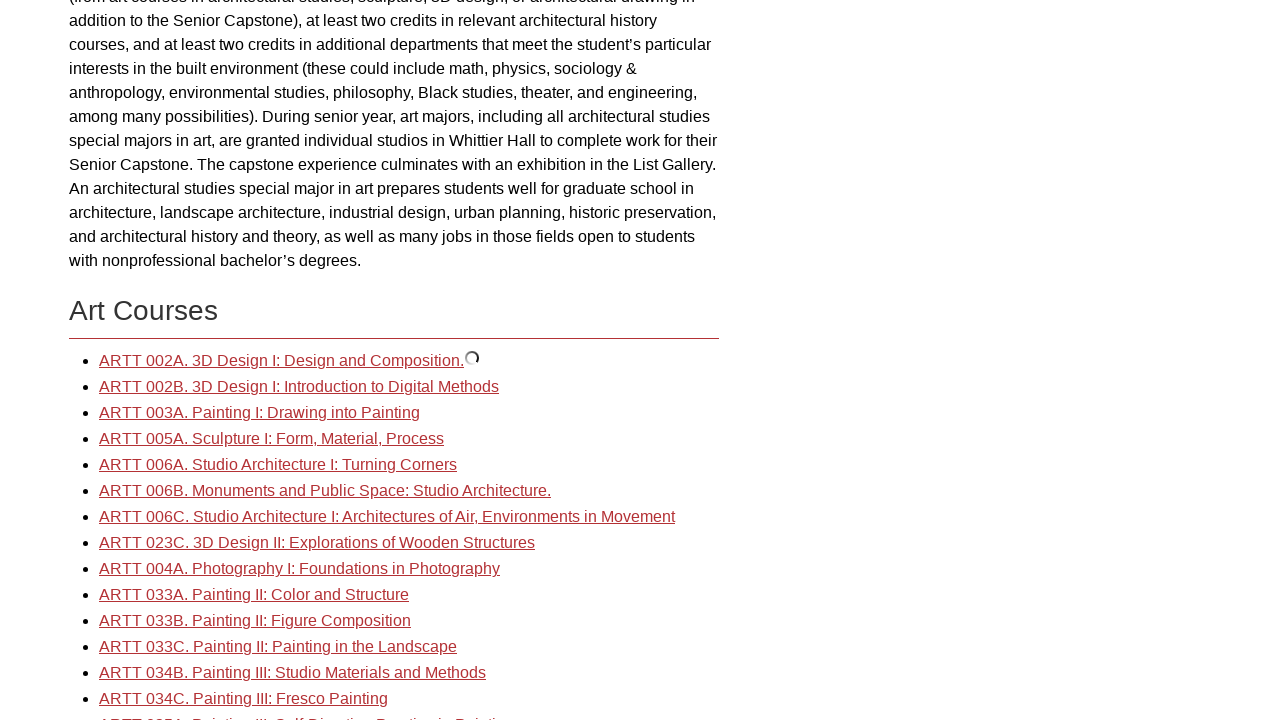

Clicked on course 2 to expand details at (299, 387) on .acalog-course >> nth=1 >> a
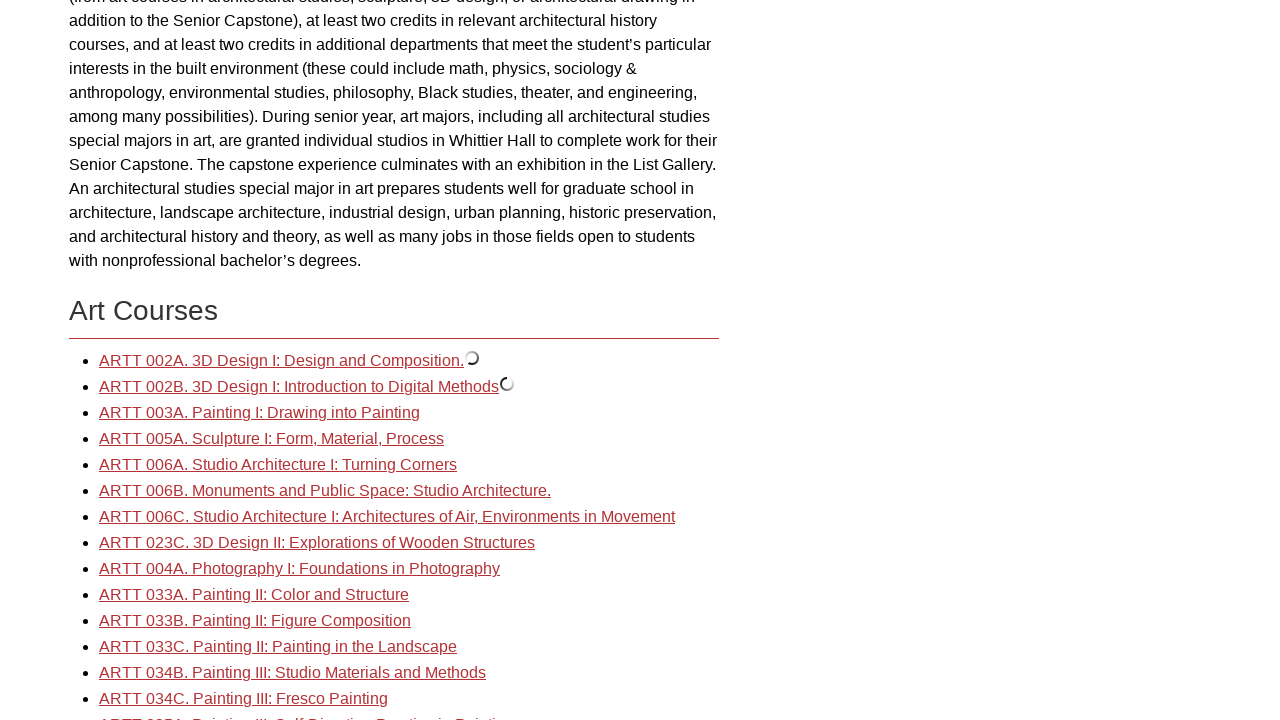

Waited for course 2 details to expand
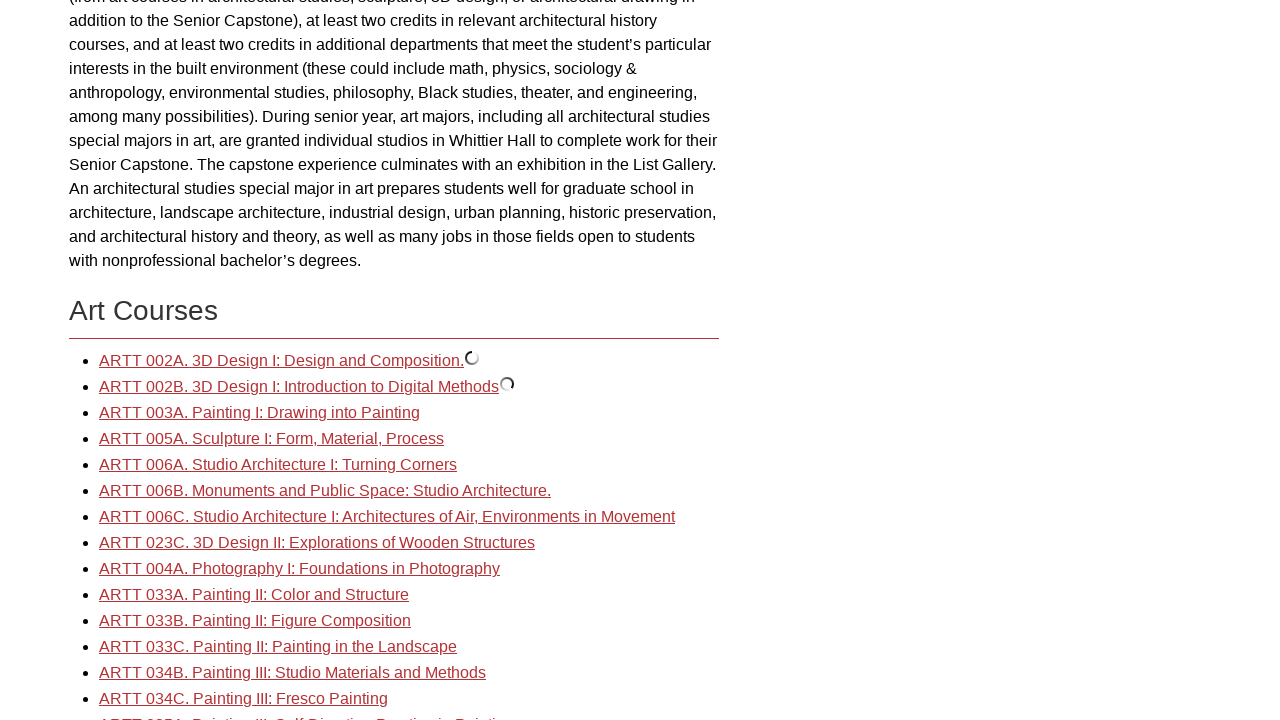

Clicked on course 3 to expand details at (260, 413) on .acalog-course >> nth=2 >> a
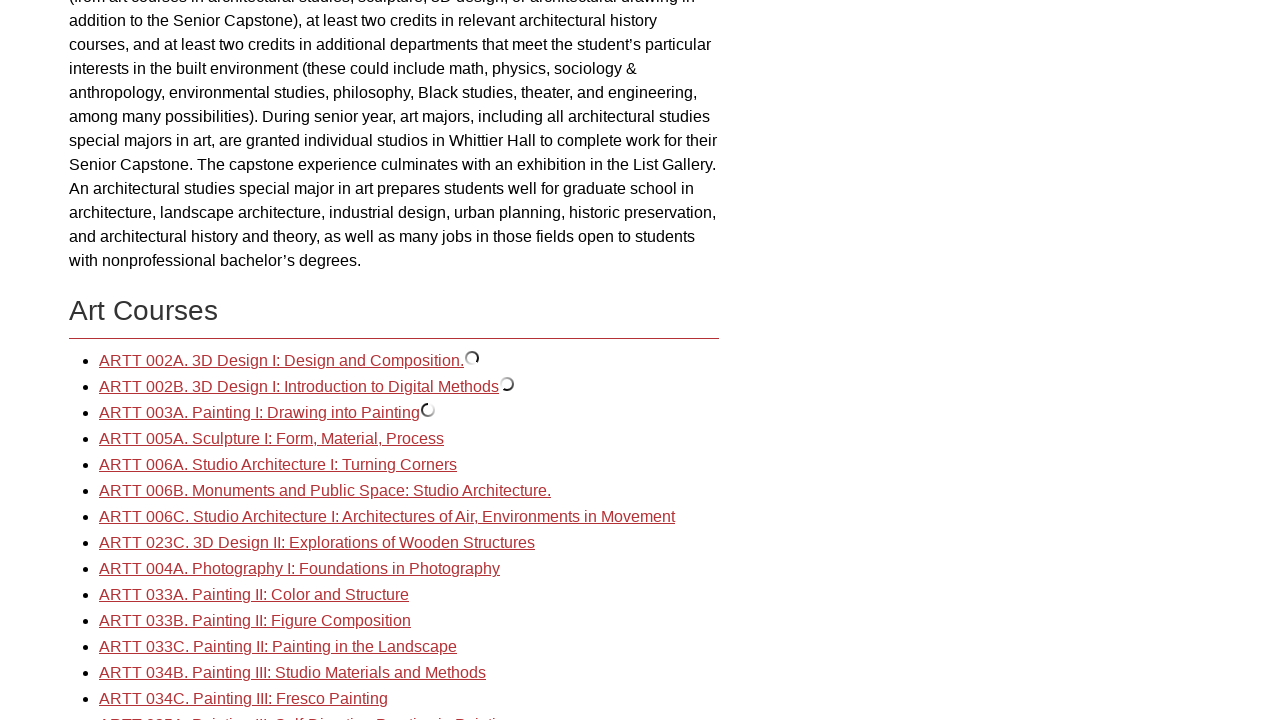

Waited for course 3 details to expand
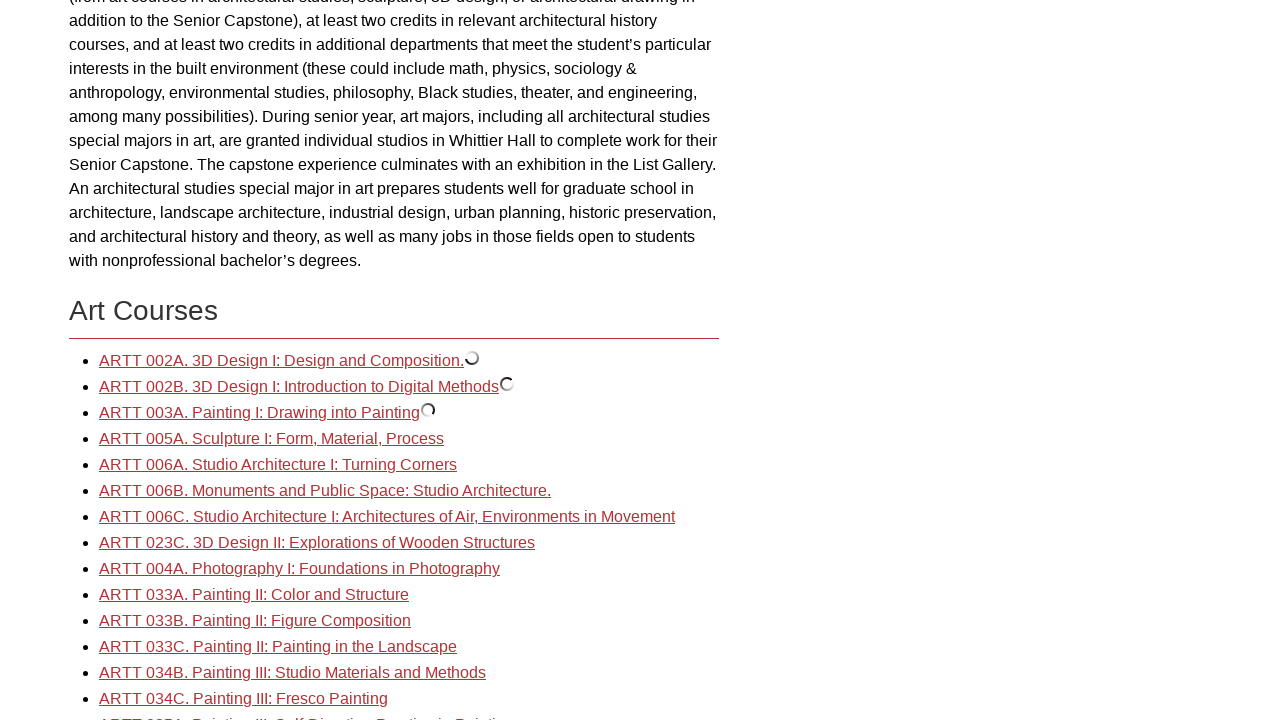

Clicked on course 4 to expand details at (272, 439) on .acalog-course >> nth=3 >> a
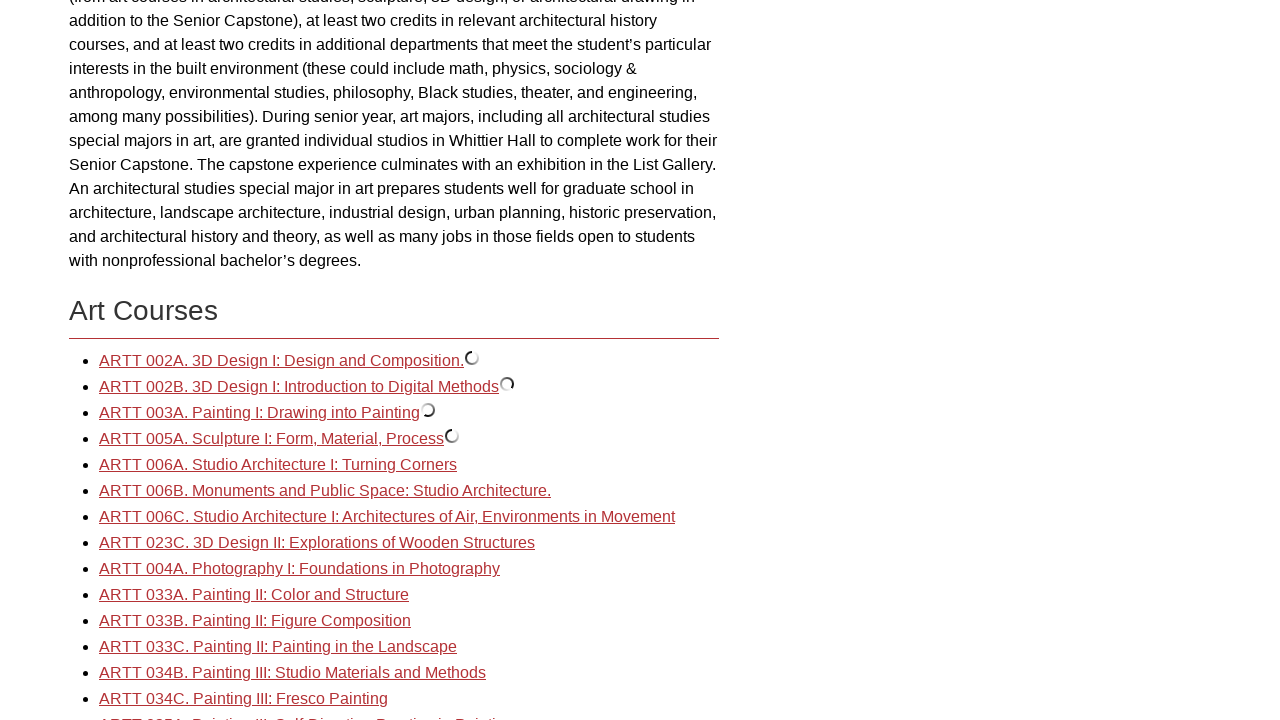

Waited for course 4 details to expand
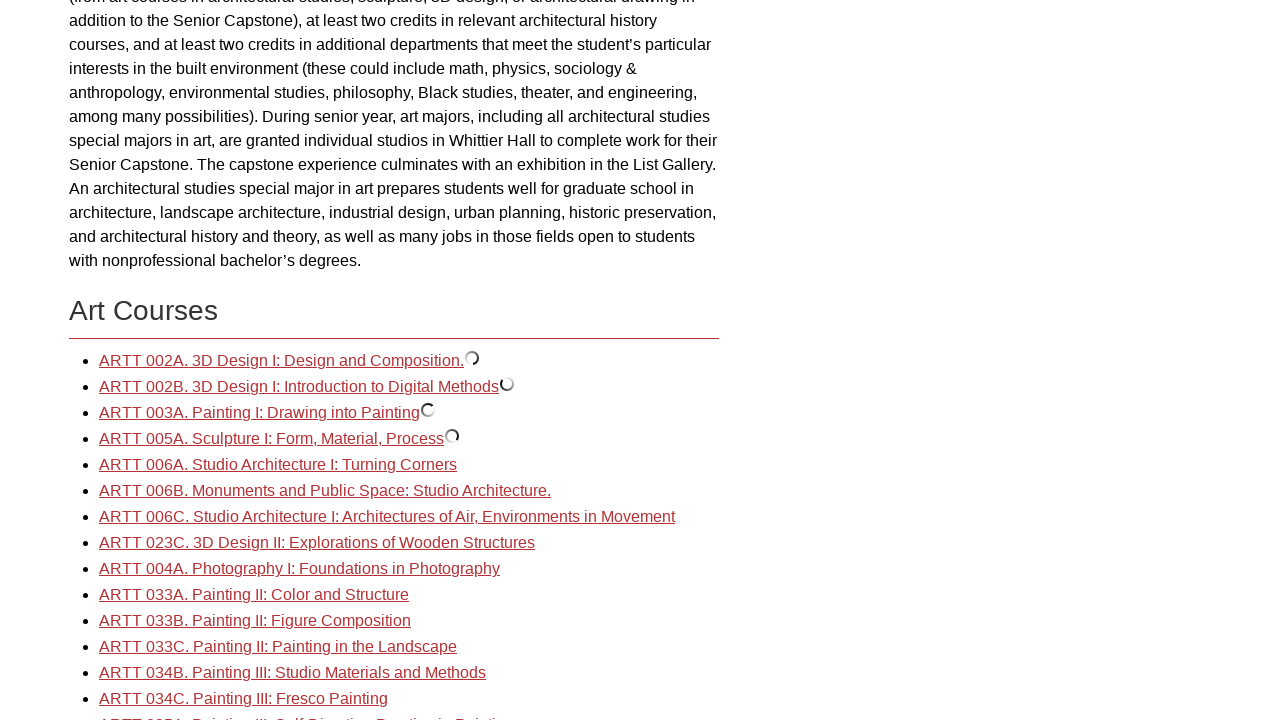

Clicked on course 5 to expand details at (278, 465) on .acalog-course >> nth=4 >> a
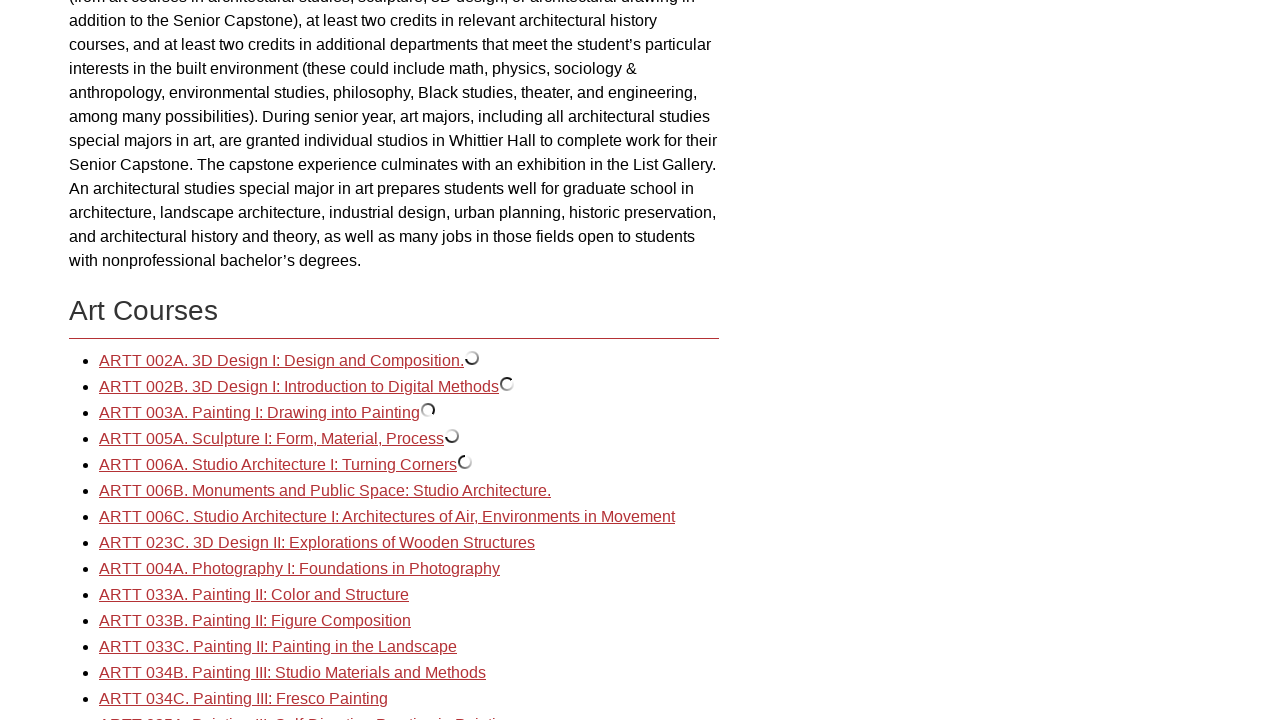

Waited for course 5 details to expand
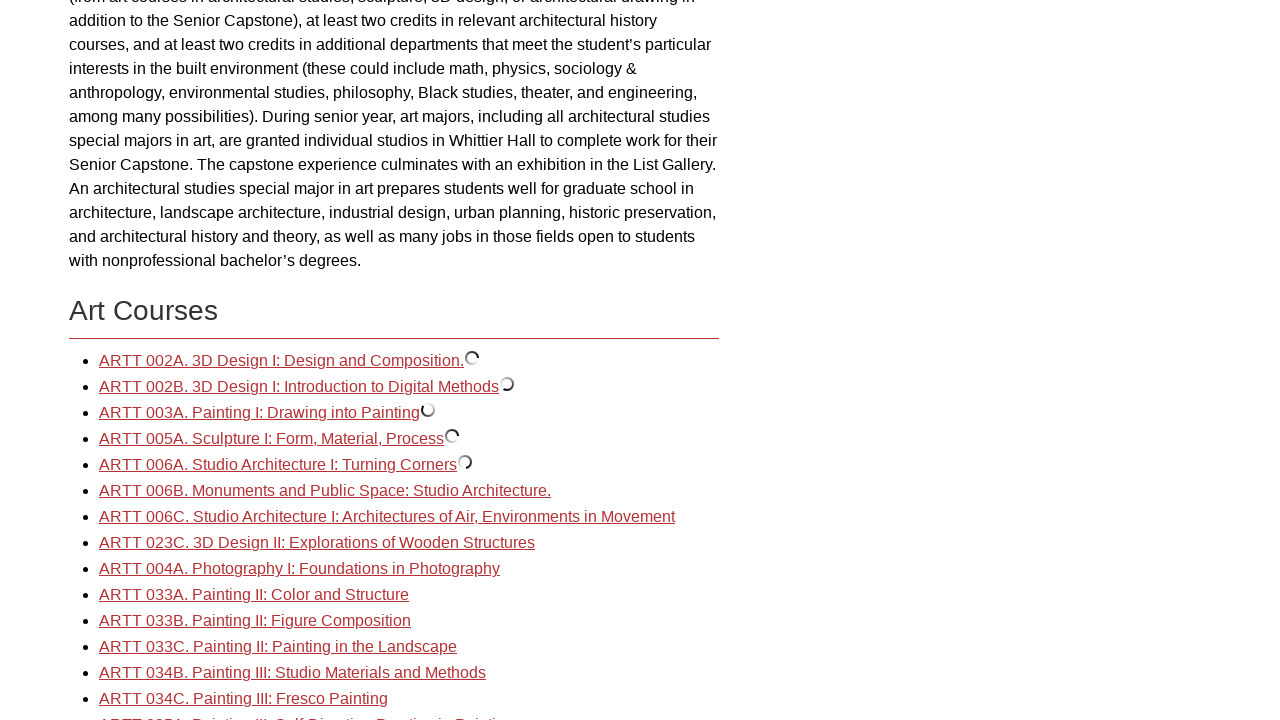

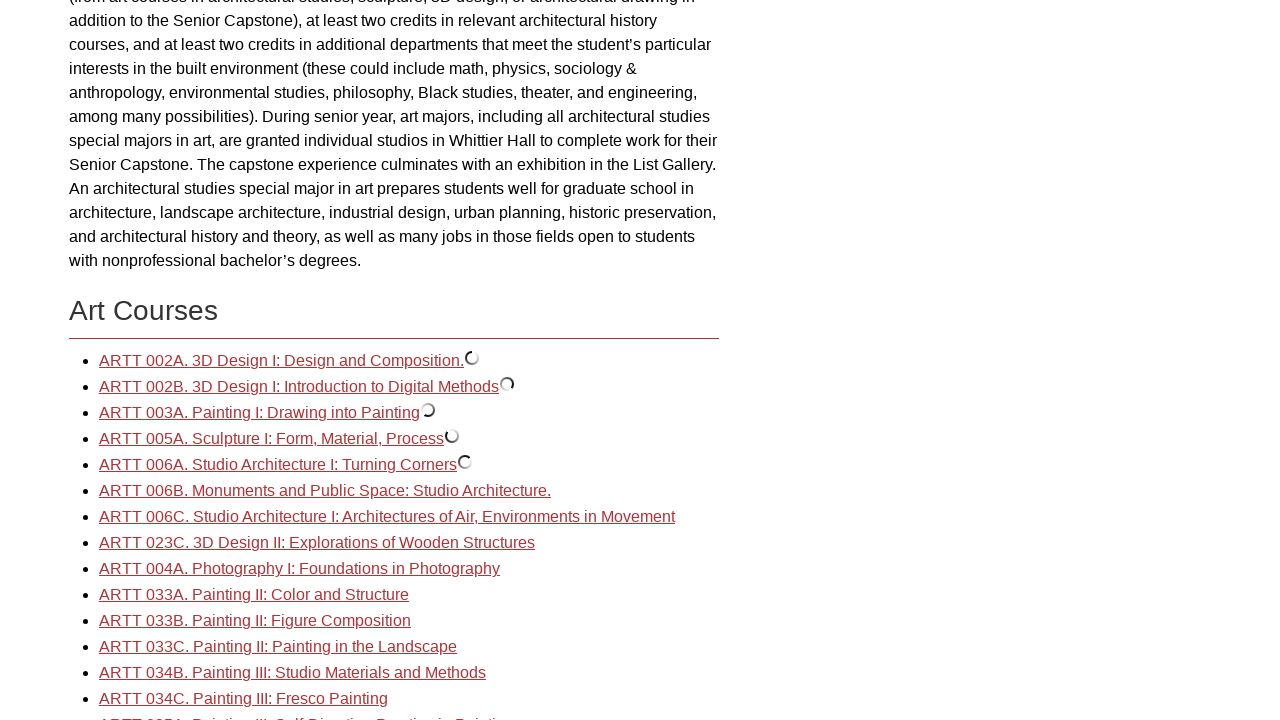